Tests a registration form by filling in first name, last name, and email fields, then submitting the form and verifying successful registration message.

Starting URL: http://suninjuly.github.io/registration1.html

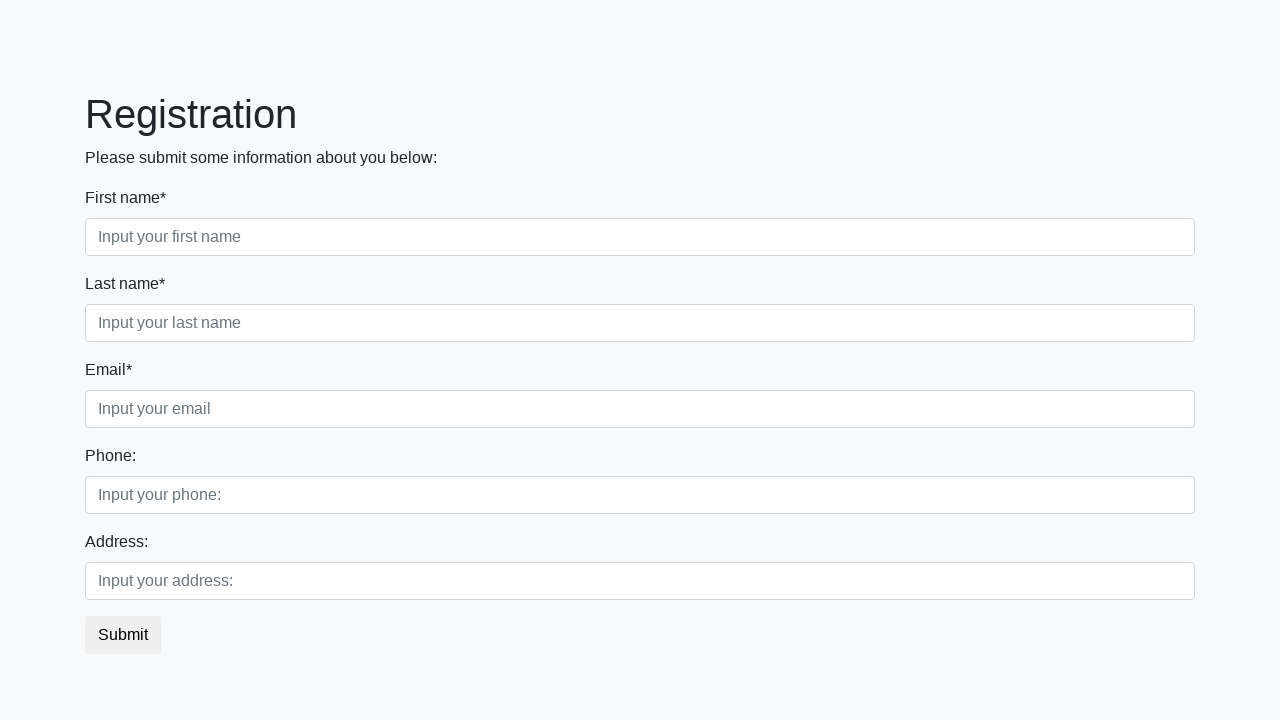

Filled first name field with 'Olga' on .first_block input.first
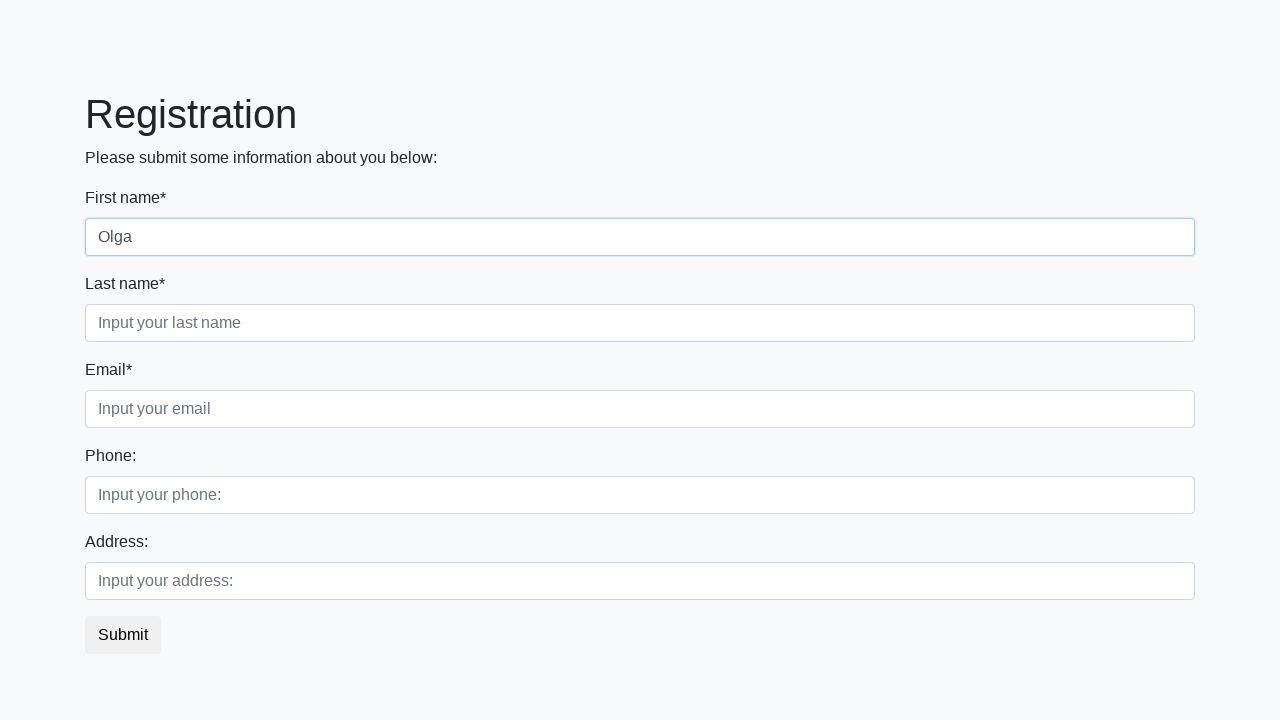

Filled last name field with 'Yachmeneva' on .first_block input.second
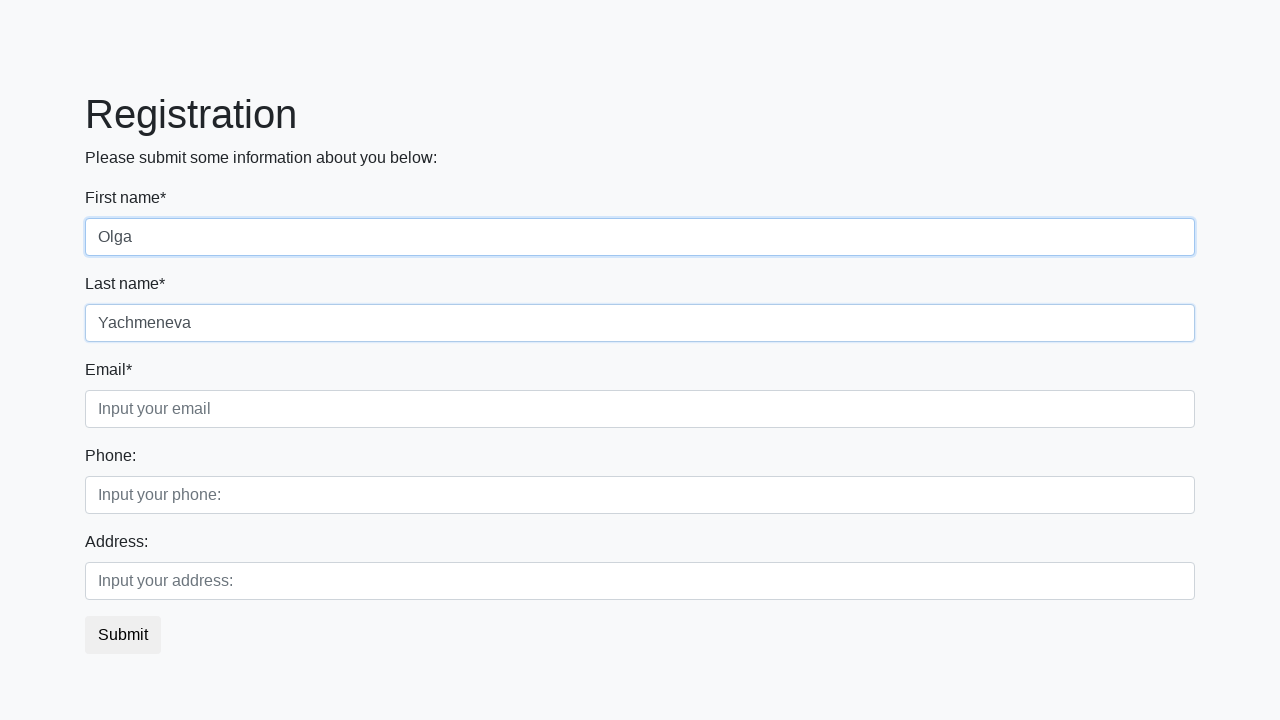

Filled email field with 'test@test.ru' on .first_block input.third
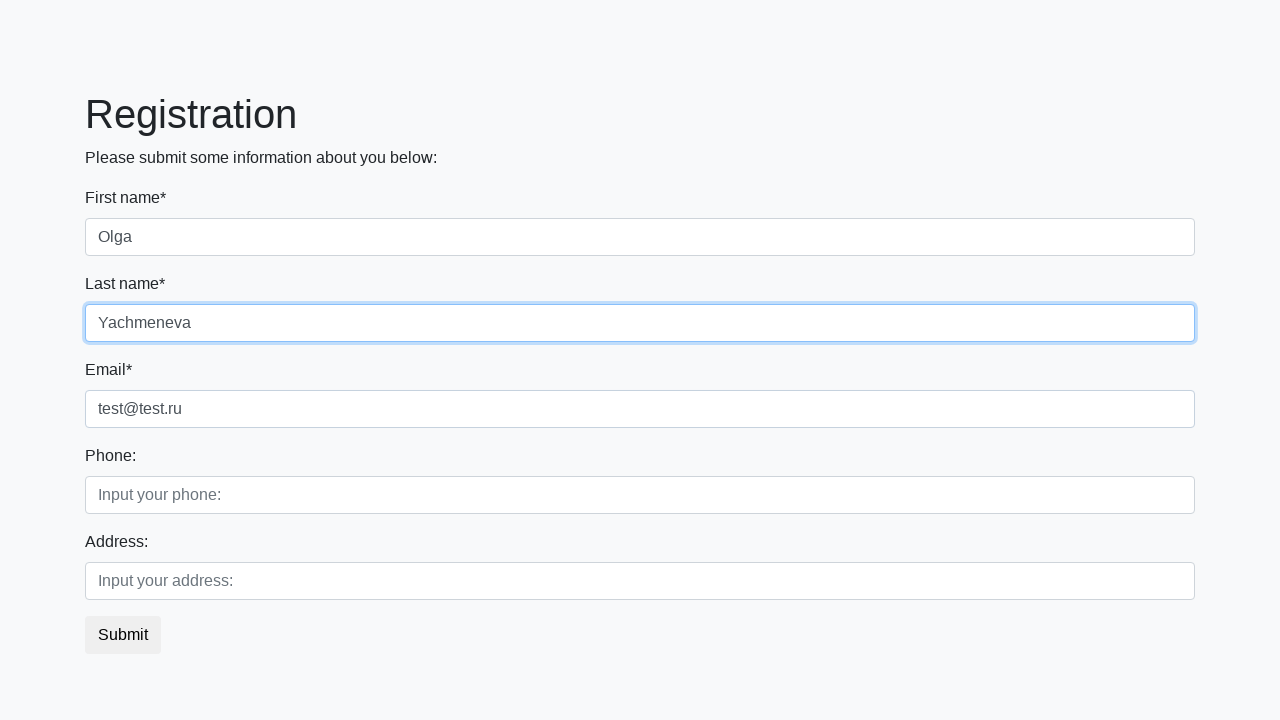

Clicked submit button to register at (123, 635) on button.btn
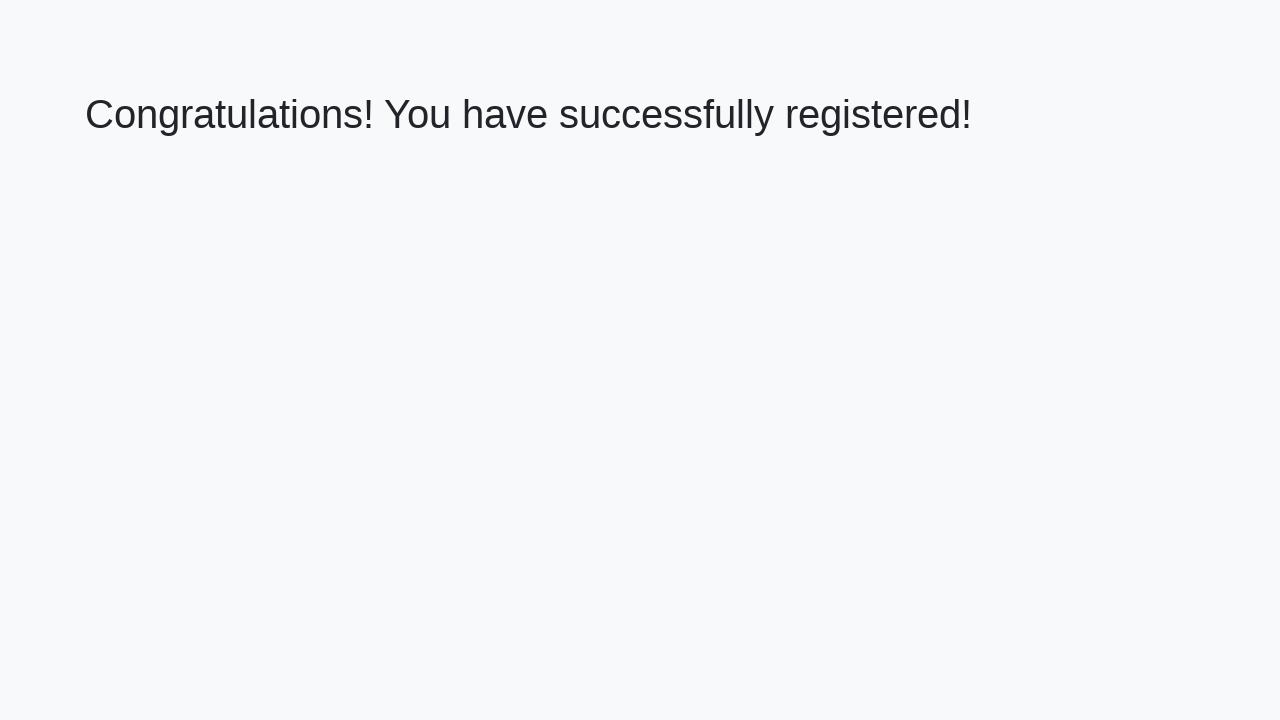

Success message header loaded
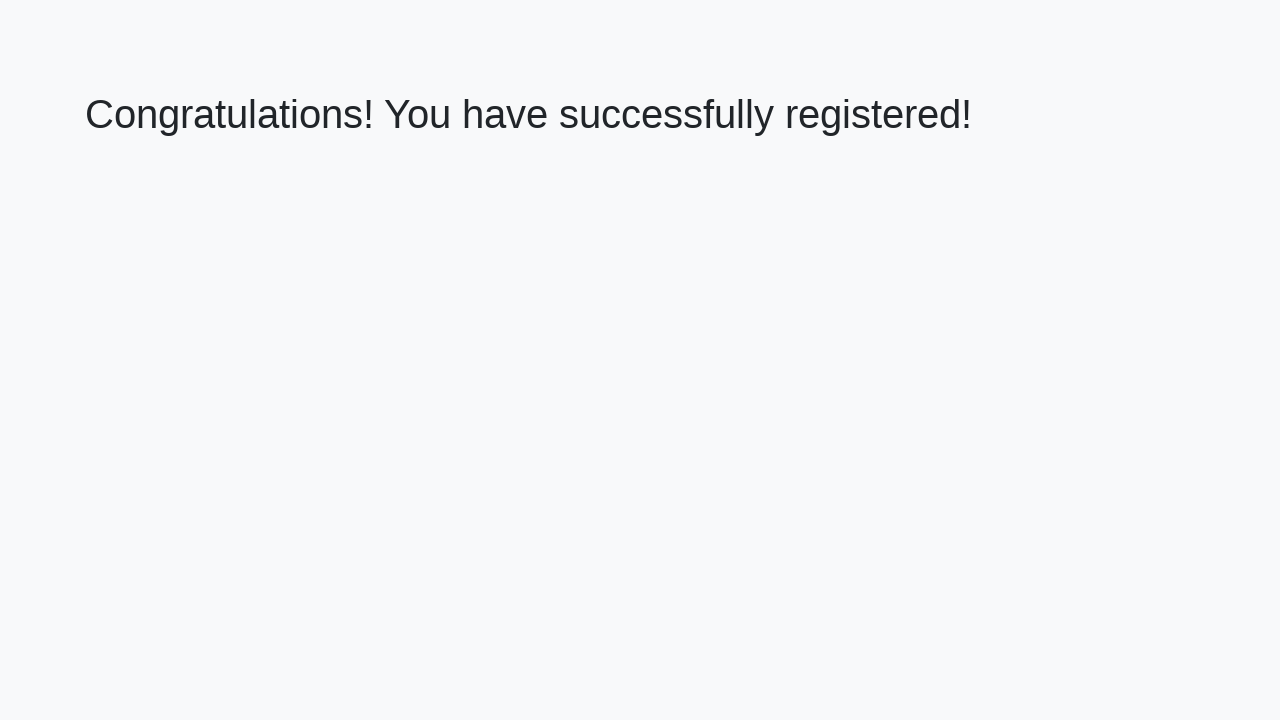

Retrieved success message text
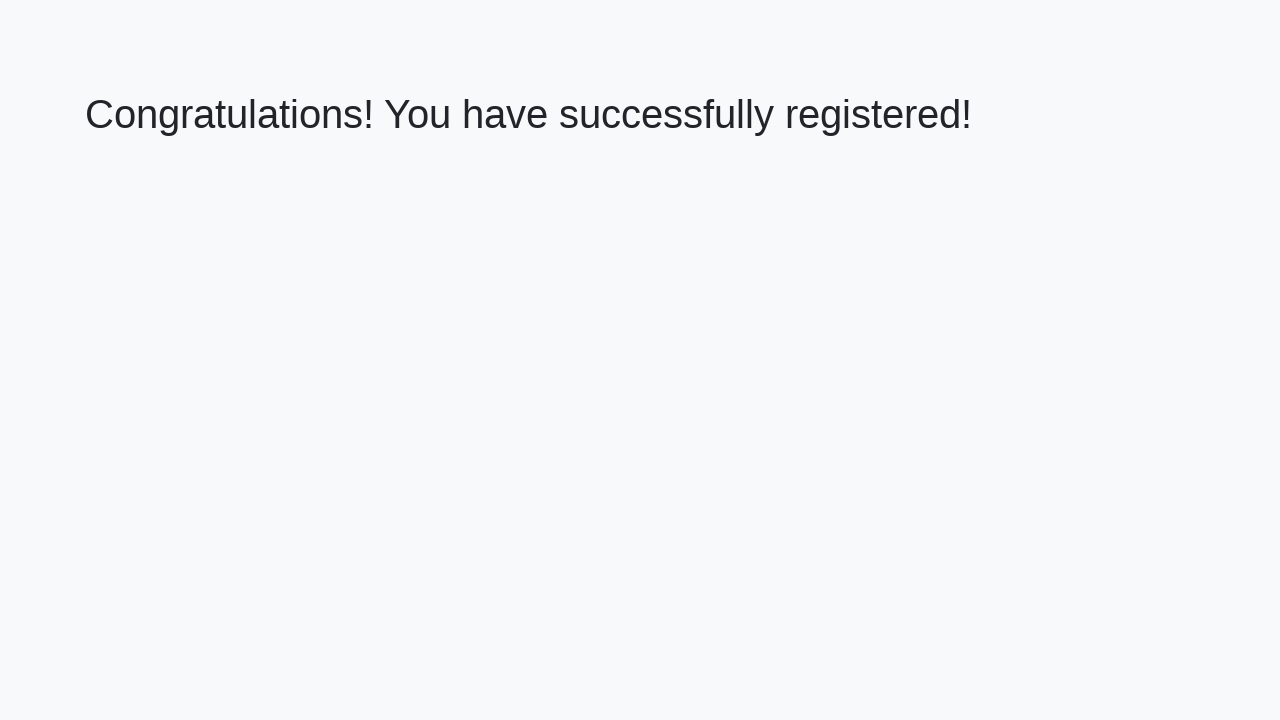

Verified success message: 'Congratulations! You have successfully registered!'
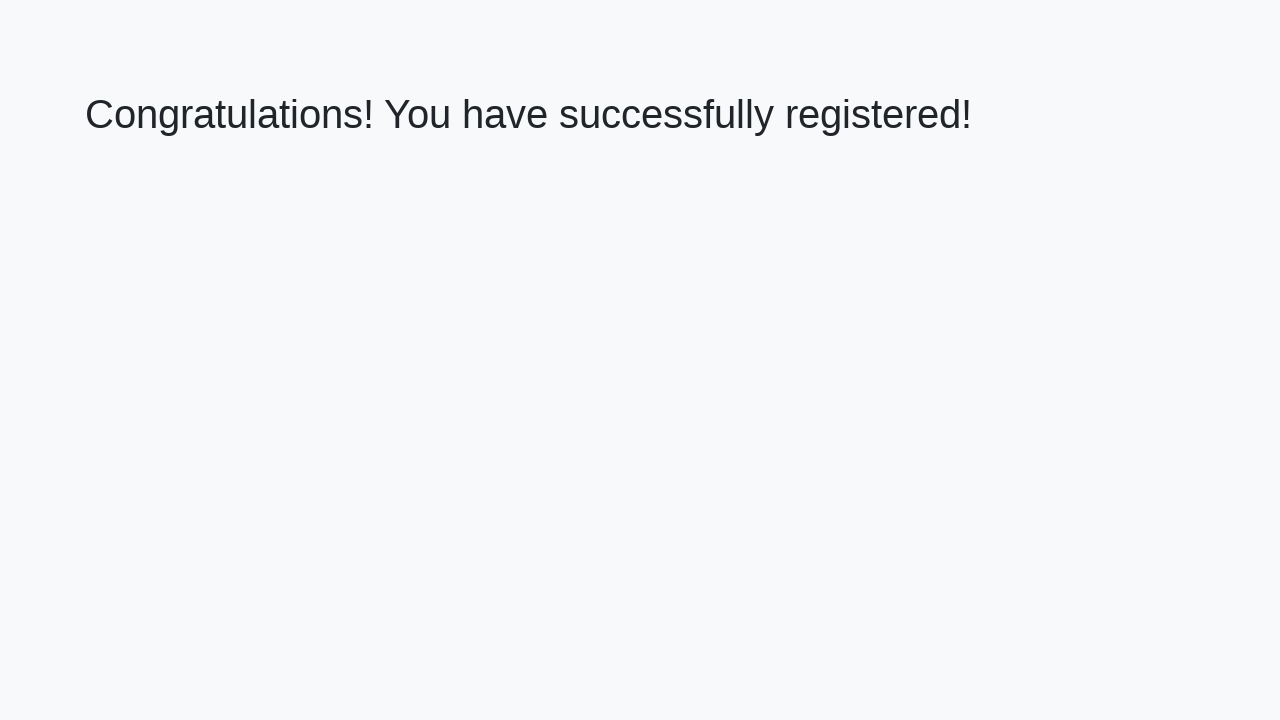

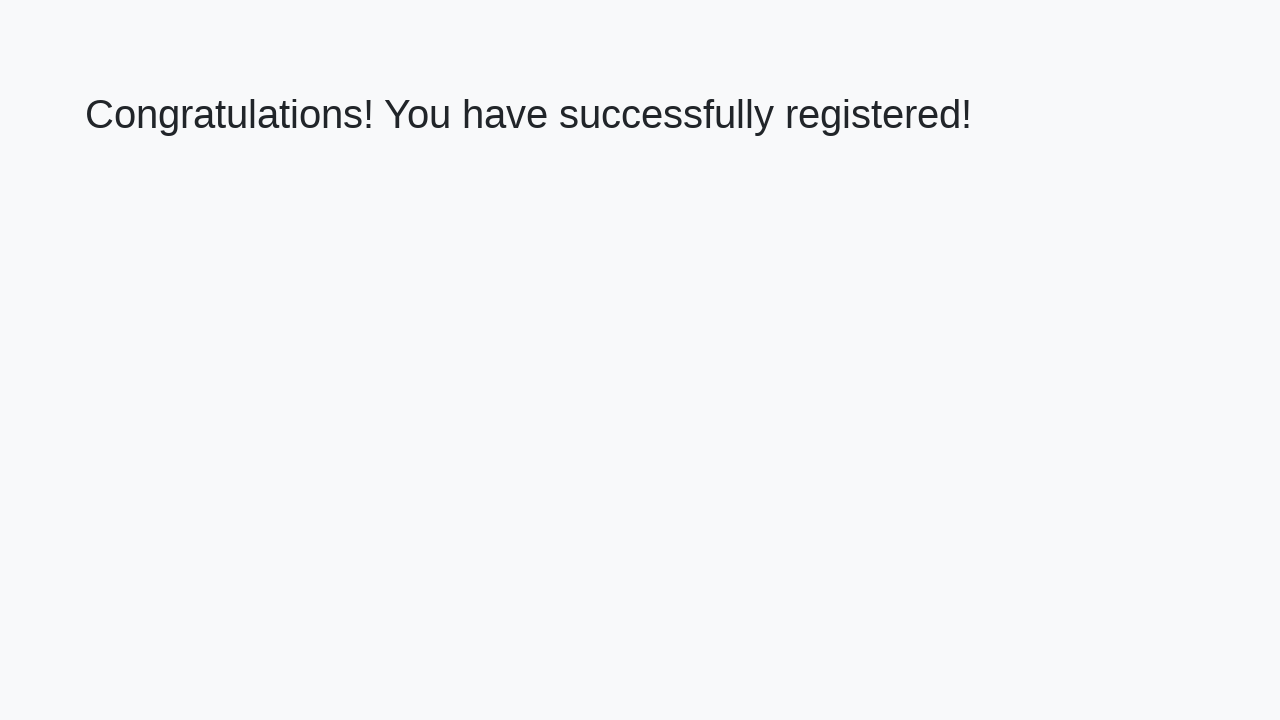